Tests Google Forms radio button selection by clicking on the Cần Thơ option

Starting URL: https://docs.google.com/forms/d/e/1FAIpQLSfiypnd69zhuDkjKgqvpID9kwO29UCzeCVrGGtbNPZXQok0jA/viewform

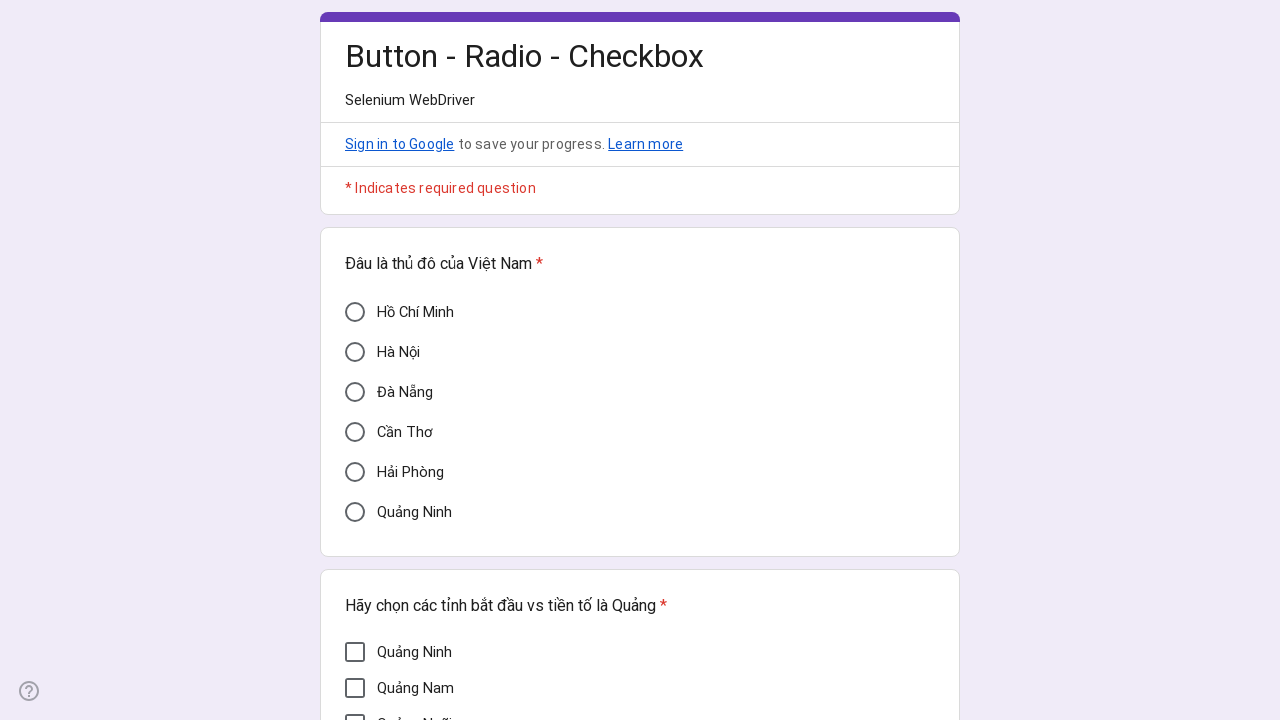

Clicked on Cần Thơ radio button option at (355, 432) on div[aria-label='Cần Thơ']
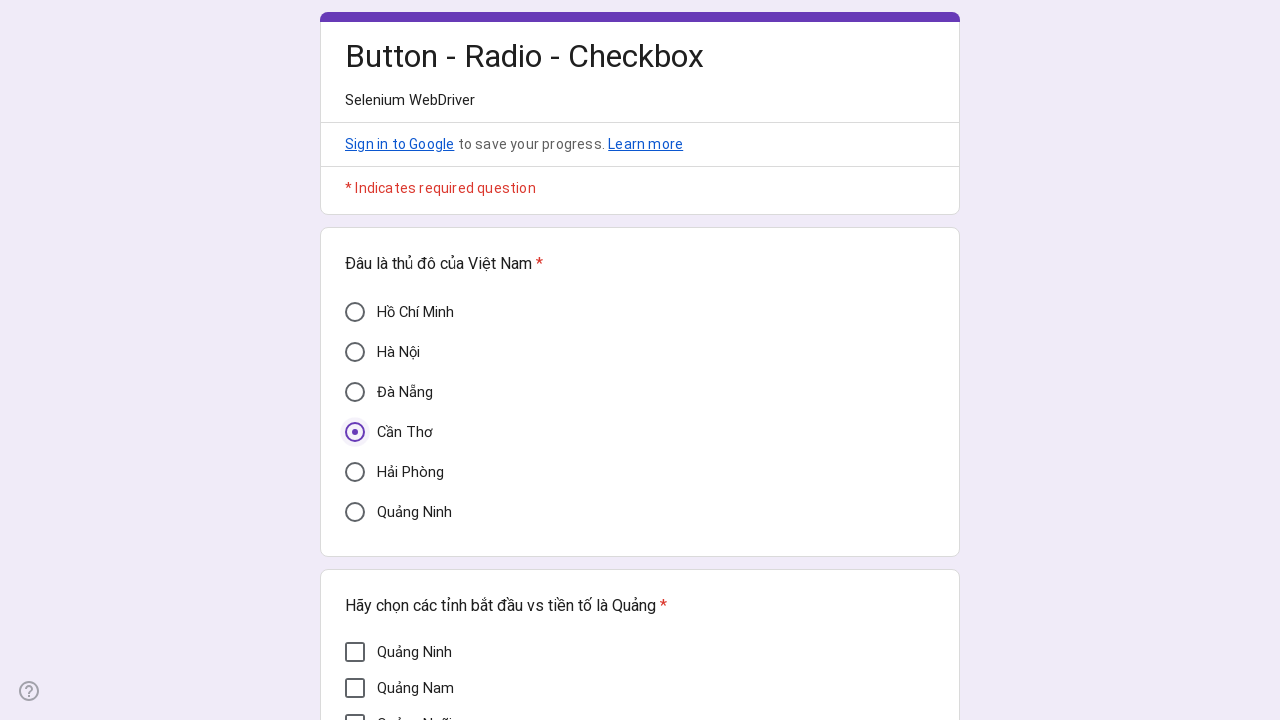

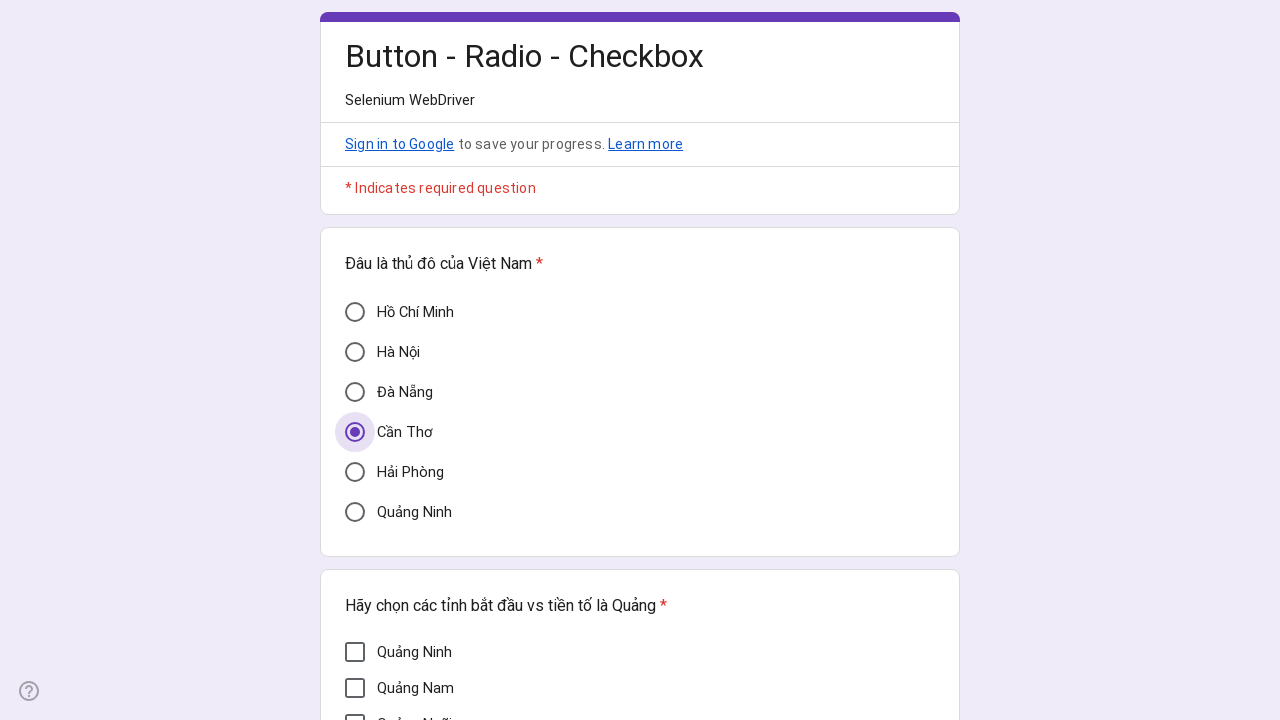